Tests search functionality on Nykaa website by entering "Lipstick" in the search box, submitting the search, and scrolling down to view results.

Starting URL: https://www.nykaa.com/

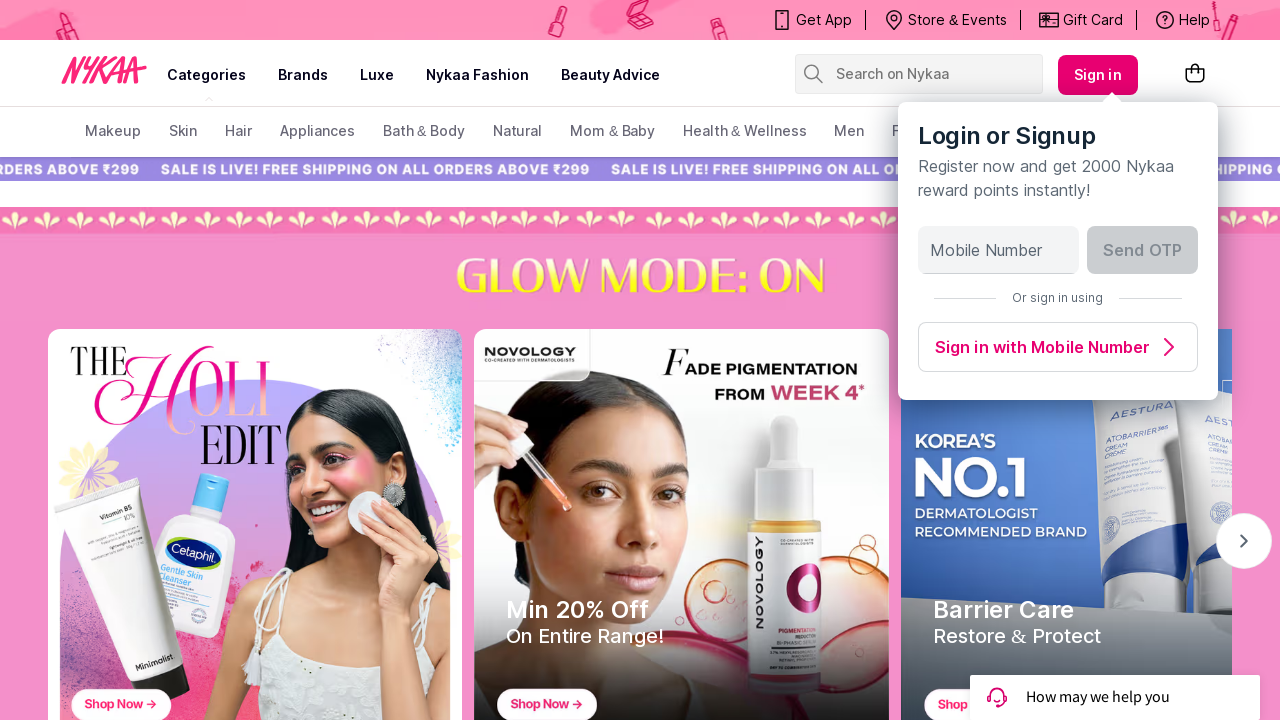

Clicked on search box at (928, 74) on input[name='search-suggestions-nykaa']
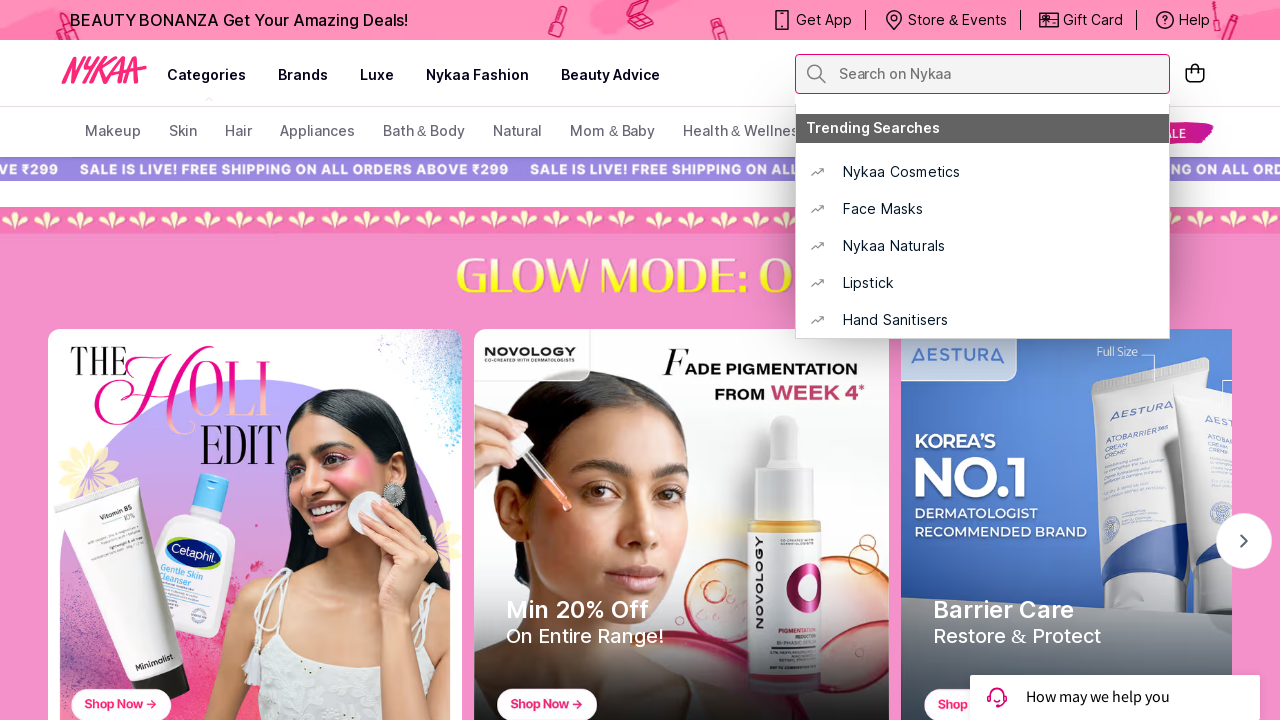

Filled search box with 'LIPSTICK' on input[name='search-suggestions-nykaa']
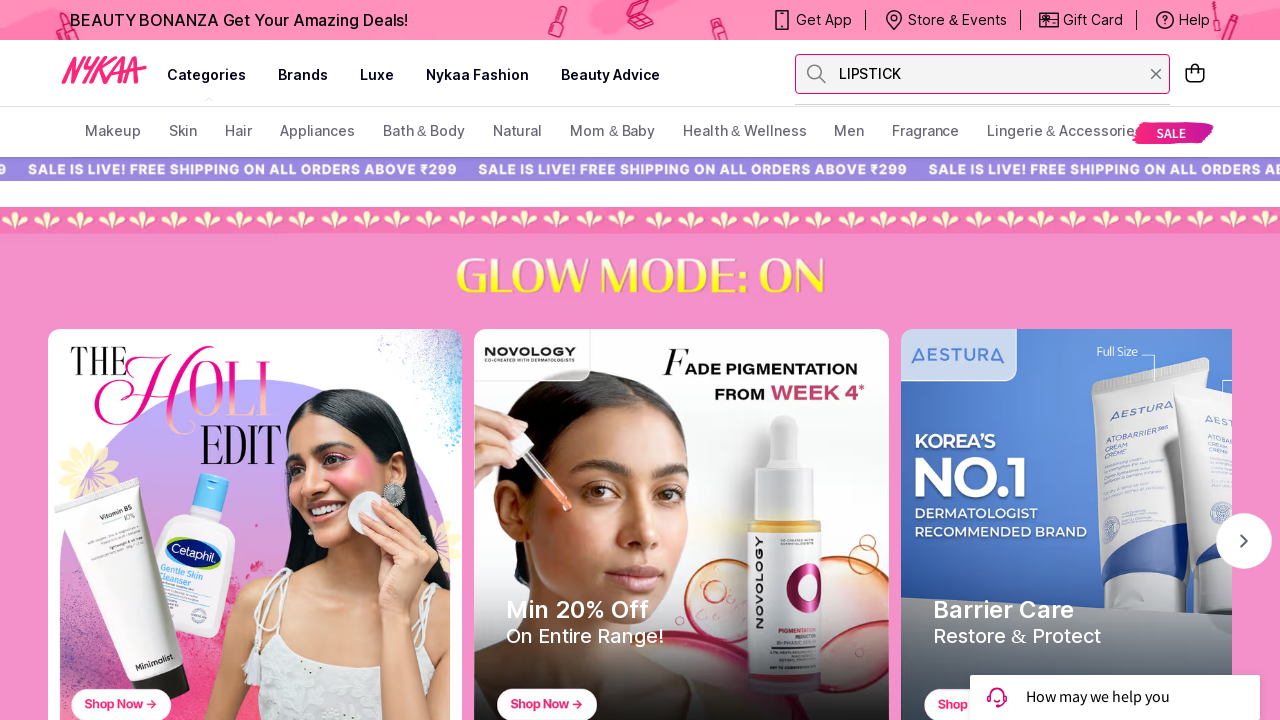

Pressed Enter to submit search for Lipstick on input[name='search-suggestions-nykaa']
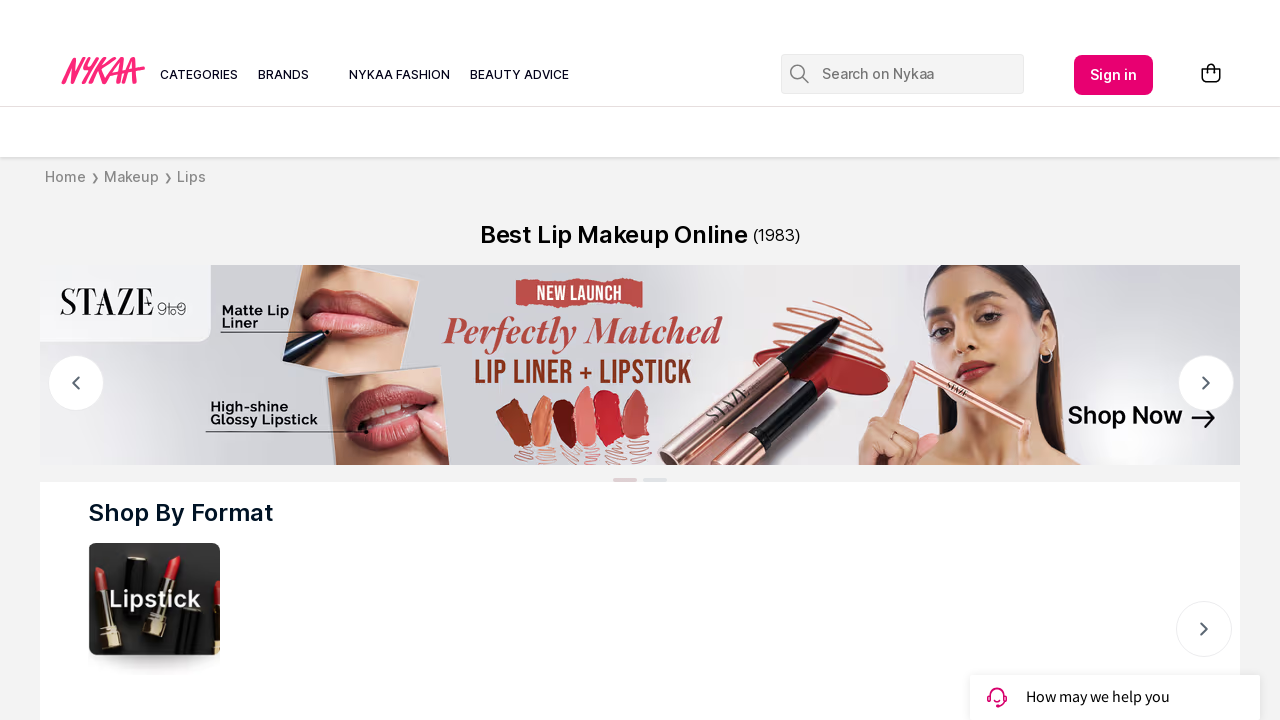

Waited for search results to load
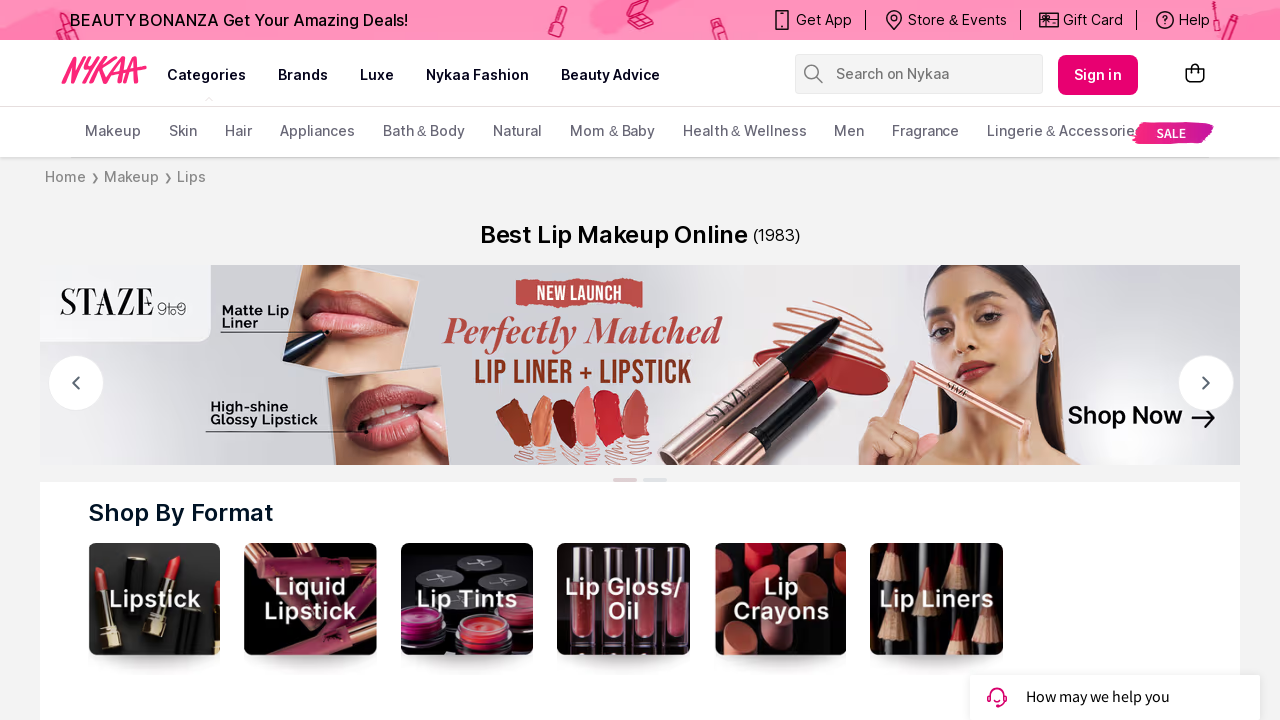

Scrolled down the page to view search results
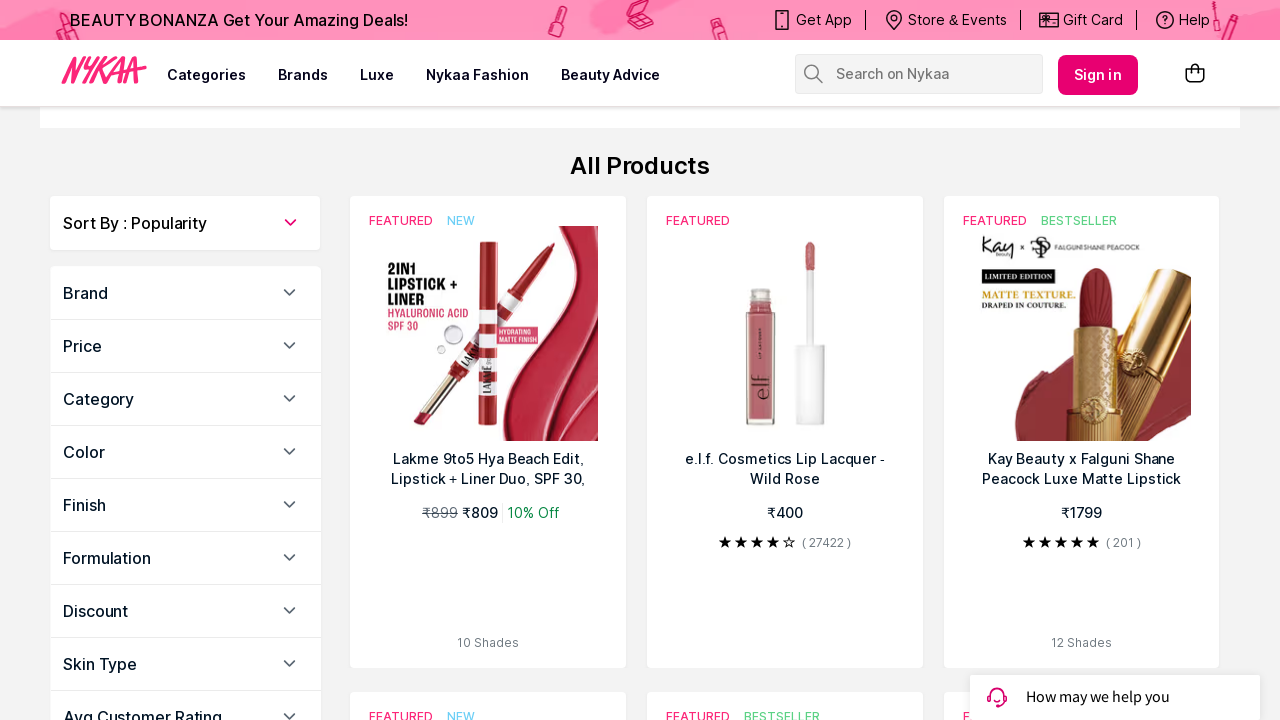

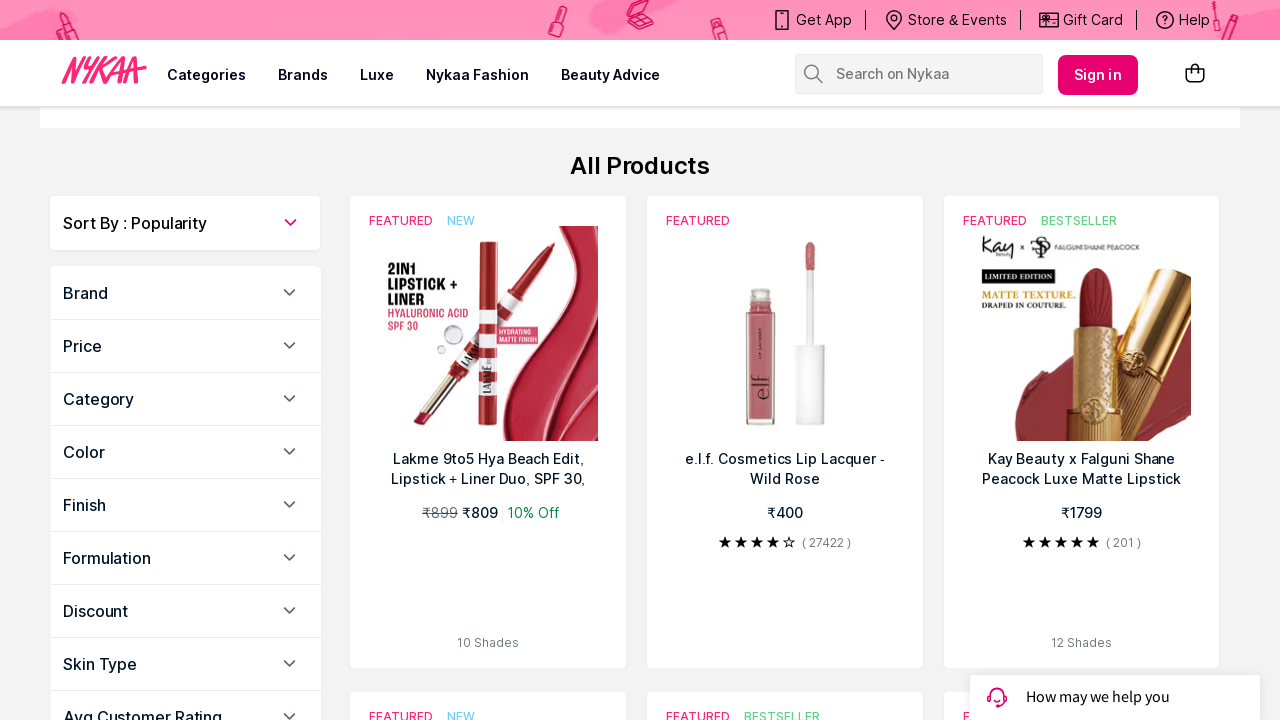